Tests various dropdown interactions on a flight booking form including currency selection, passenger count, origin/destination selection, and auto-suggest country selection

Starting URL: https://rahulshettyacademy.com/dropdownsPractise/

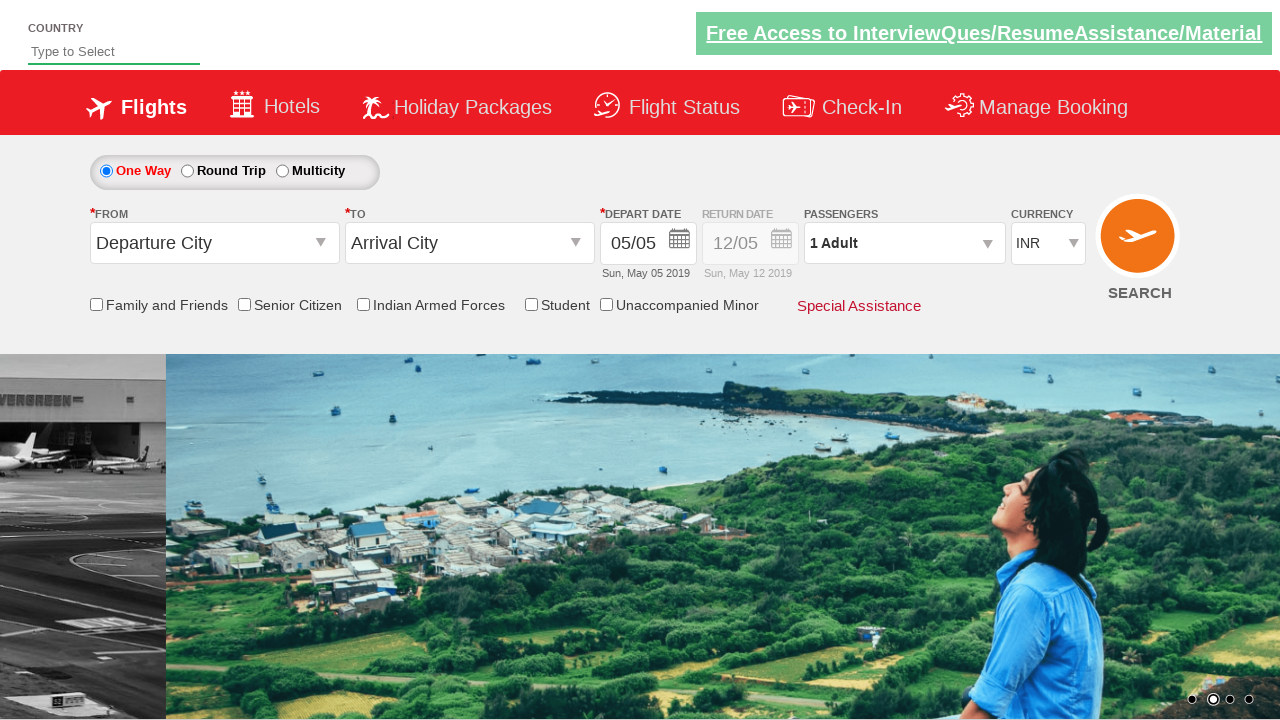

Selected currency dropdown option by index 2 on select#ctl00_mainContent_DropDownListCurrency
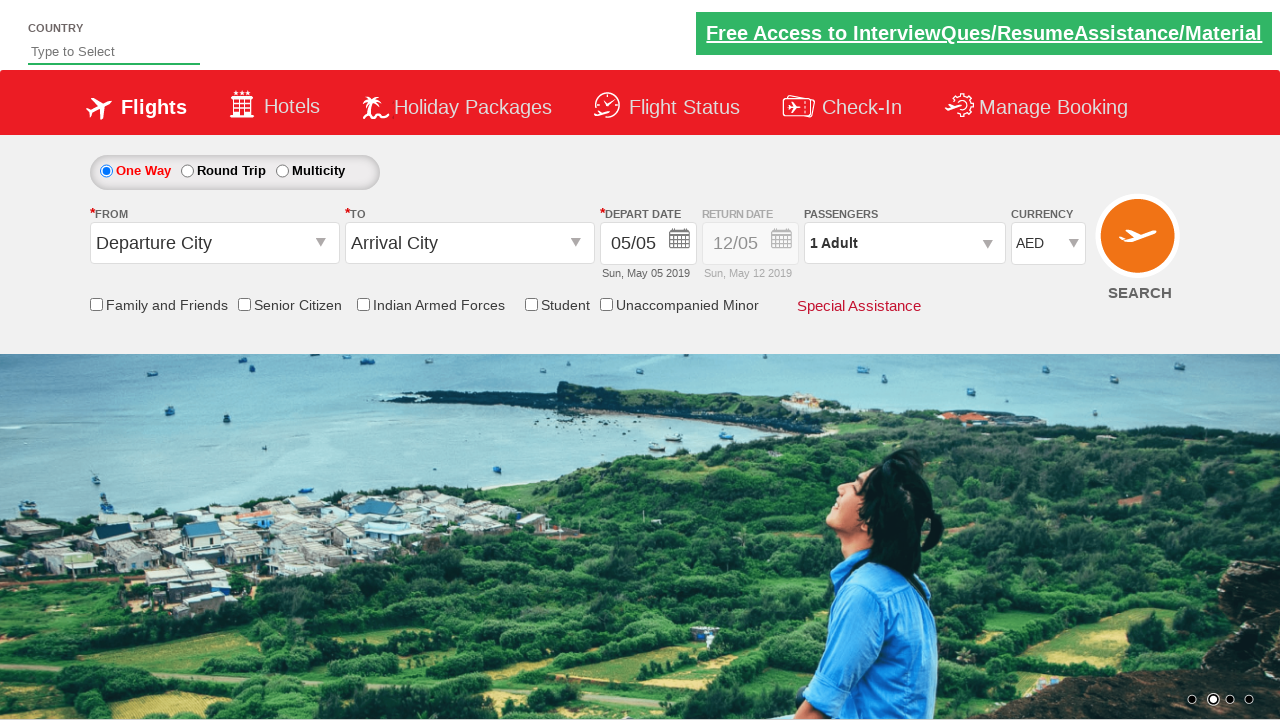

Selected INR currency from dropdown by label on select#ctl00_mainContent_DropDownListCurrency
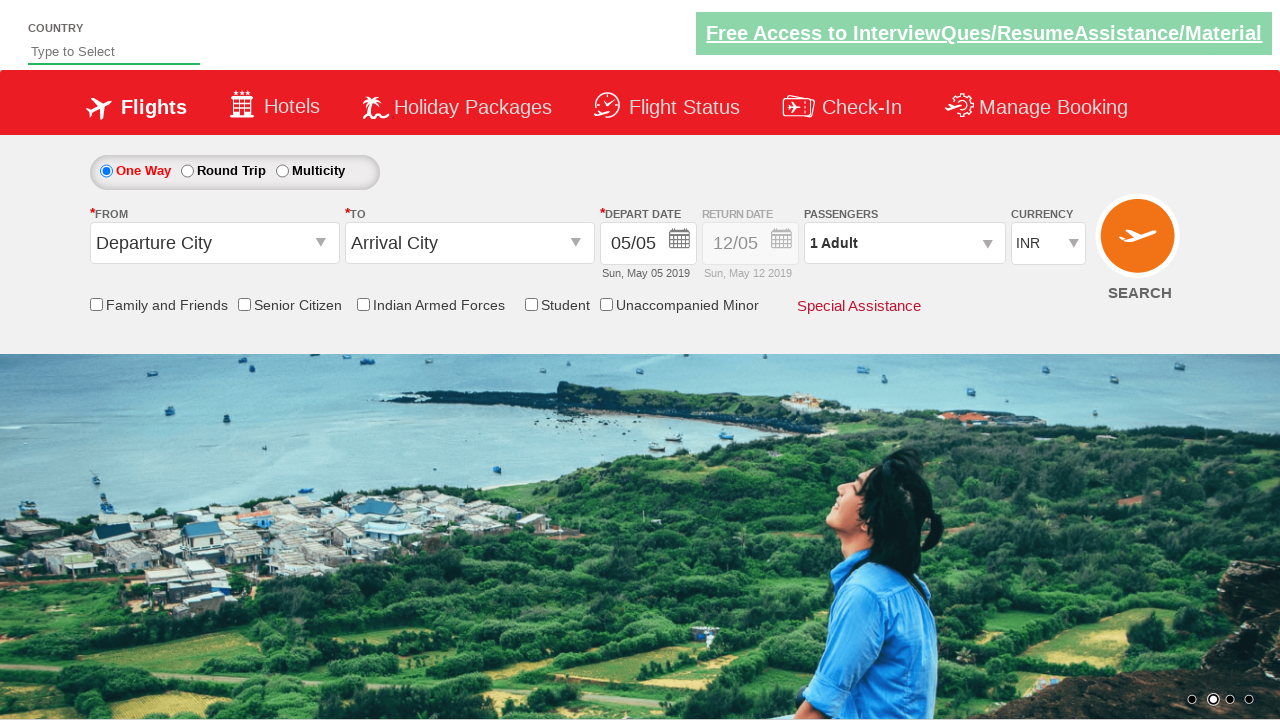

Selected USD currency from dropdown by value on select#ctl00_mainContent_DropDownListCurrency
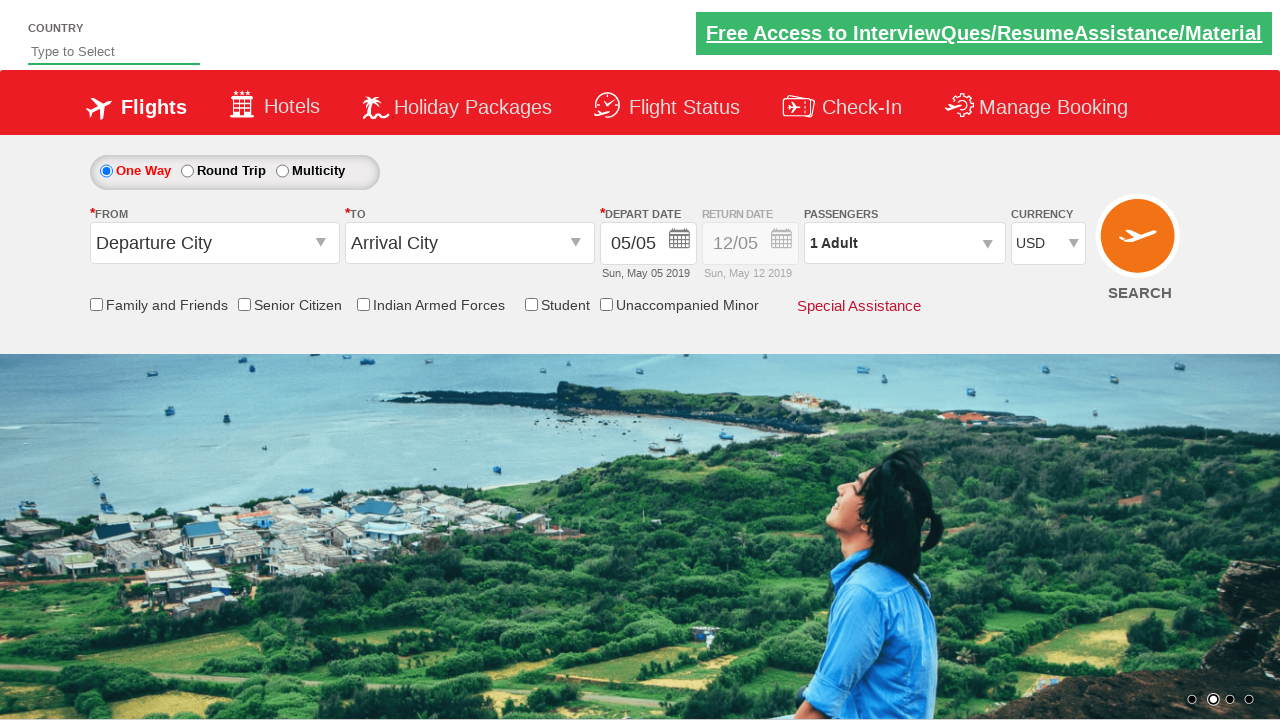

Clicked passenger info dropdown to open at (904, 243) on #divpaxinfo
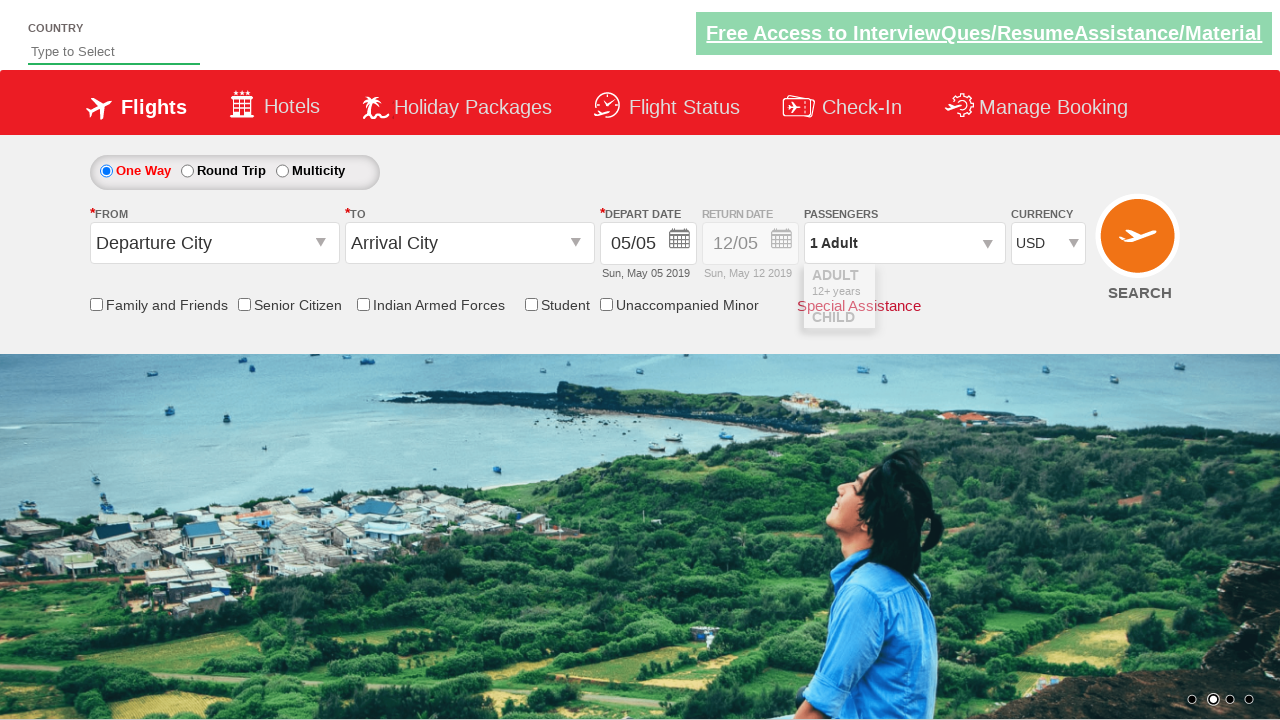

Incremented adult passenger count (iteration 1) at (982, 288) on #hrefIncAdt
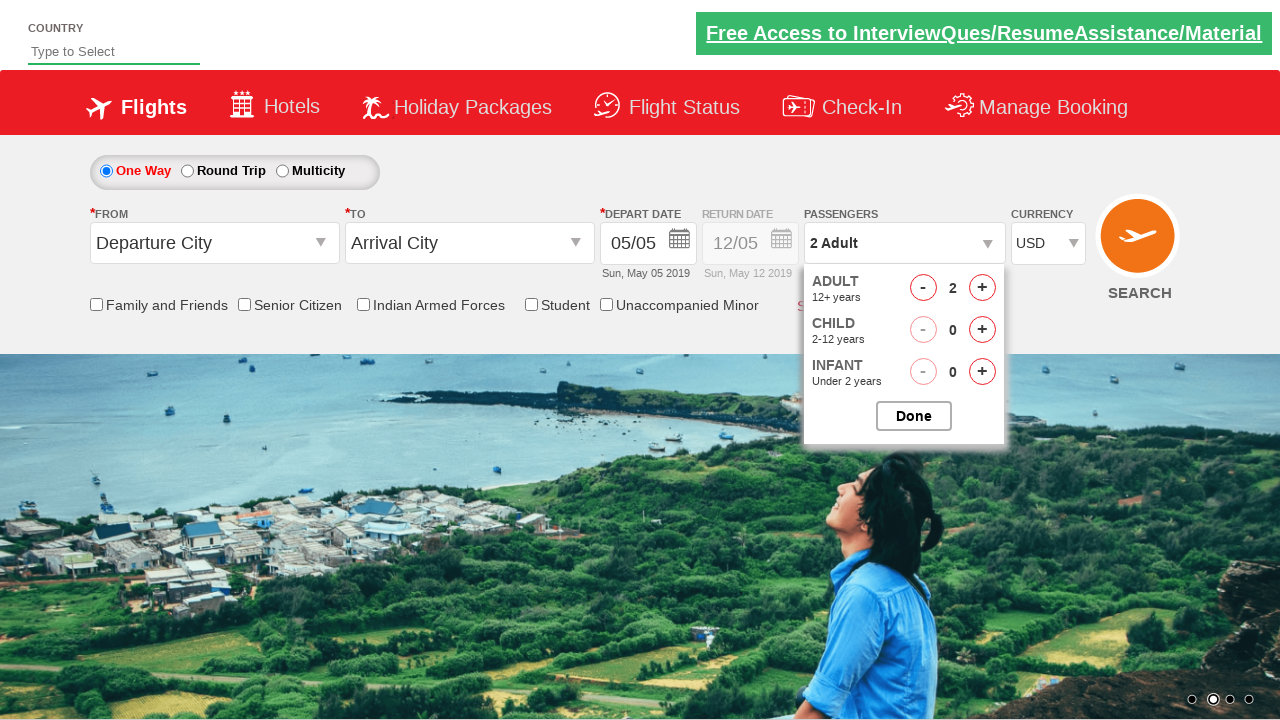

Incremented adult passenger count (iteration 2) at (982, 288) on #hrefIncAdt
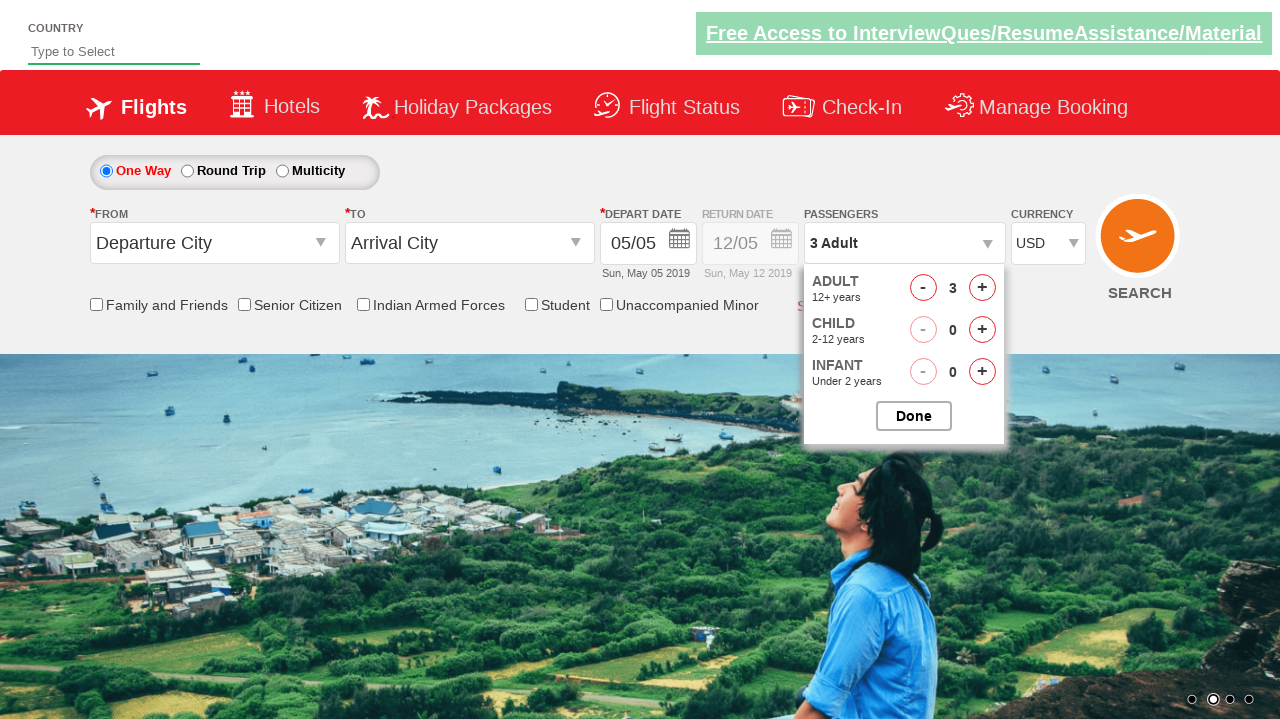

Incremented adult passenger count (iteration 3) at (982, 288) on #hrefIncAdt
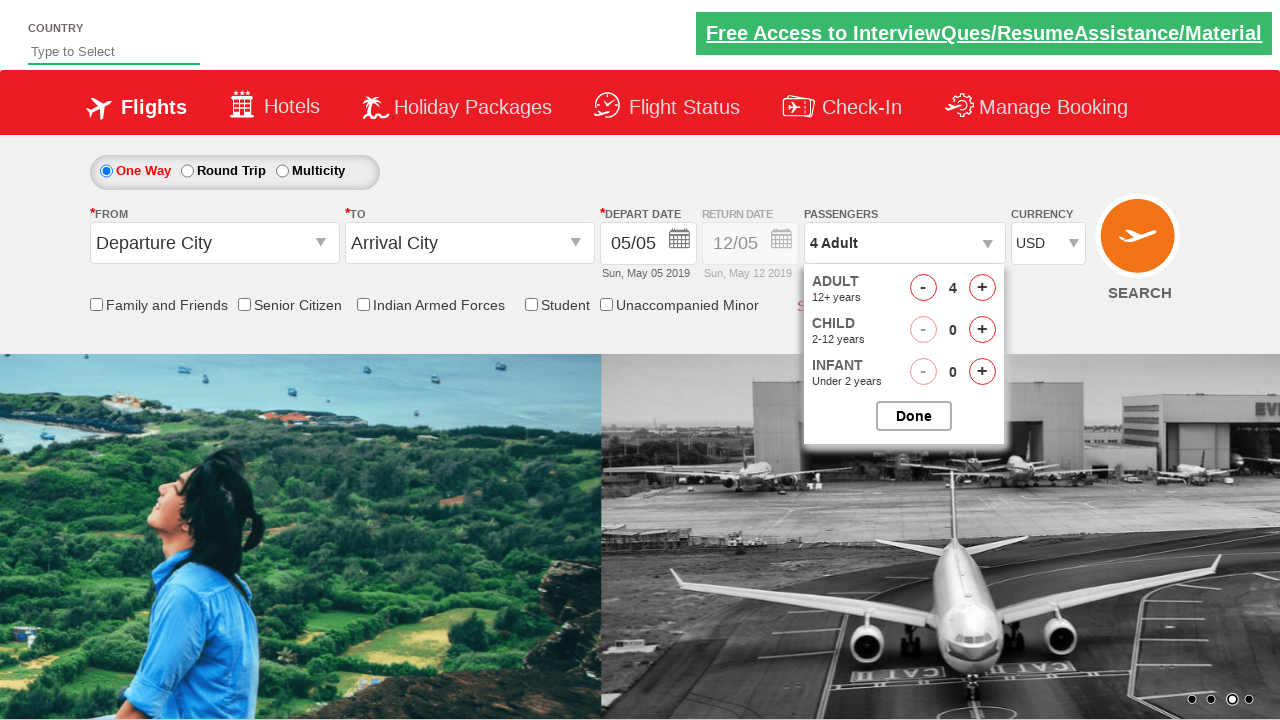

Incremented adult passenger count (iteration 4) at (982, 288) on #hrefIncAdt
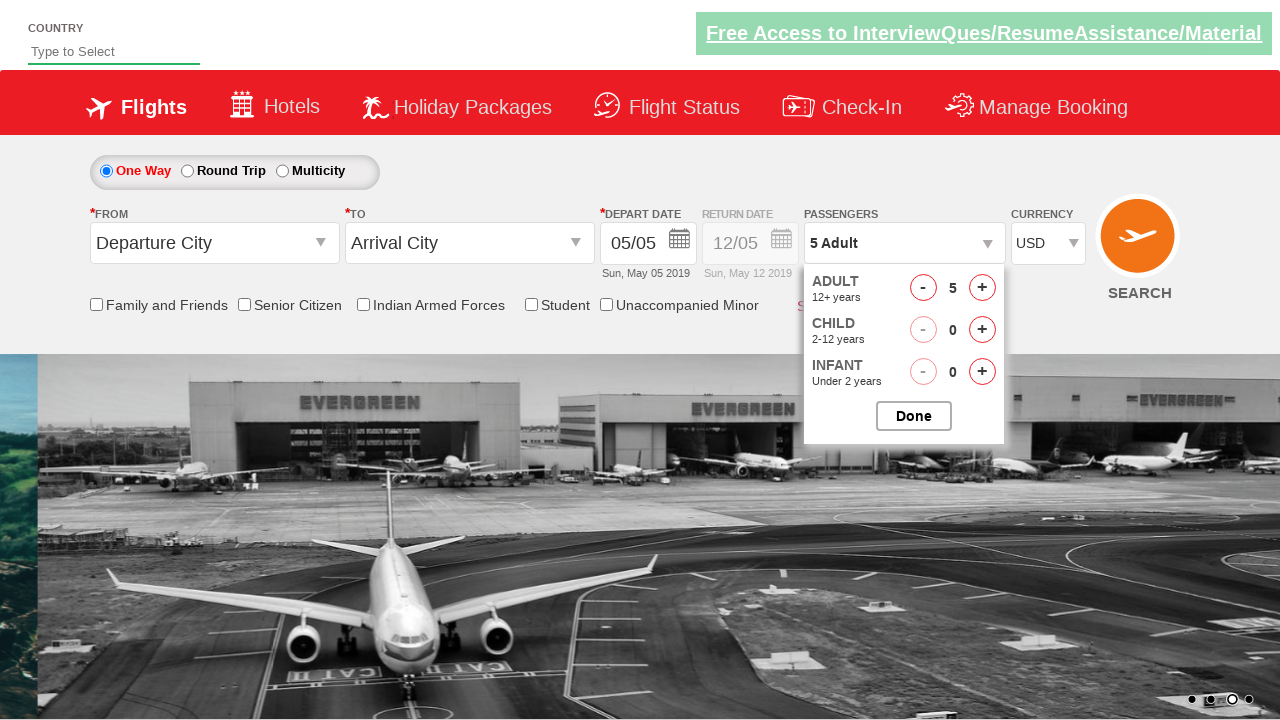

Clicked origin station dropdown to open at (214, 243) on #ctl00_mainContent_ddl_originStation1_CTXT
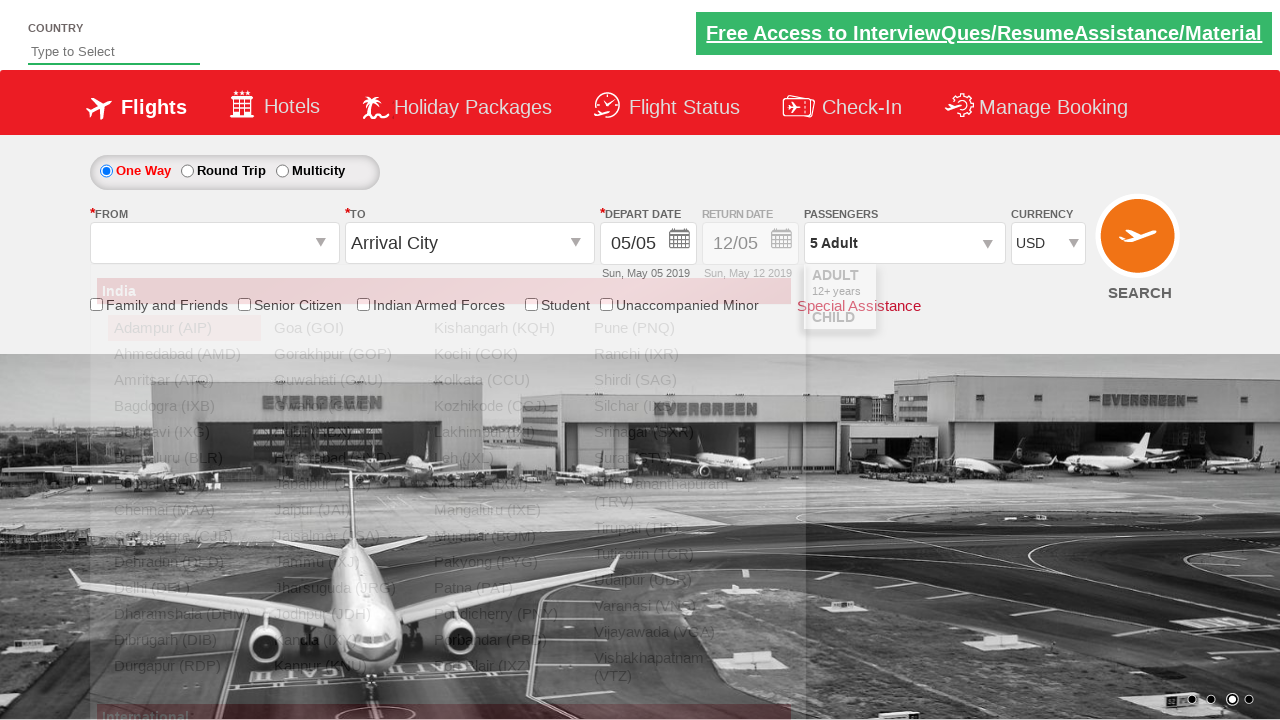

Selected DHM as origin station at (184, 614) on a[value='DHM']
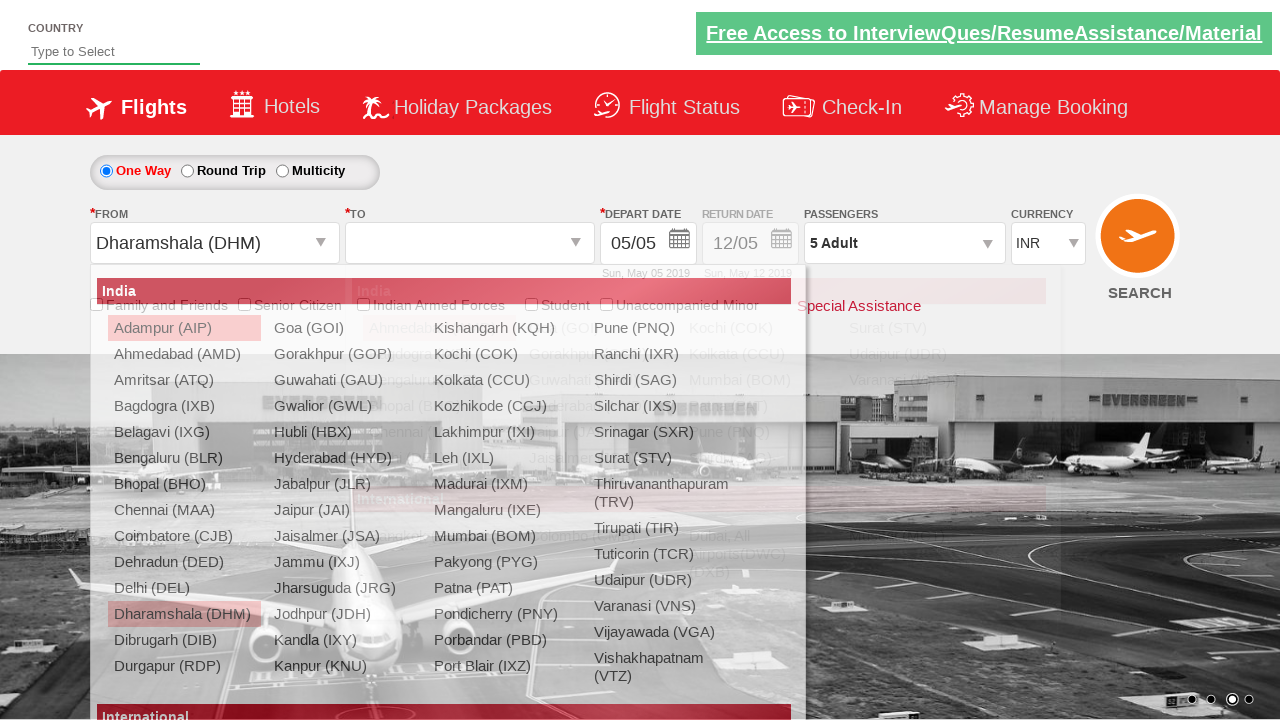

Selected BHO as destination station at (439, 406) on div#ctl00_mainContent_ddl_destinationStation1_CTNR a[value='BHO']
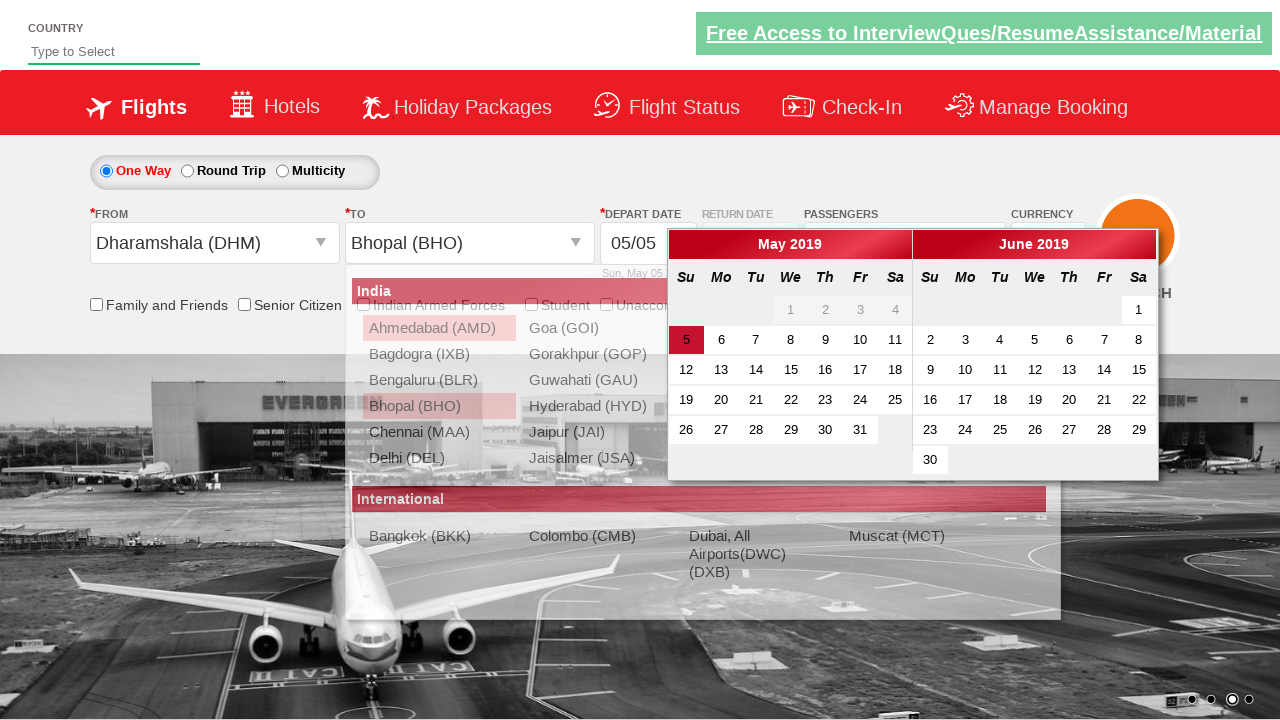

Typed 'Ind' in auto-suggest country field on #autosuggest
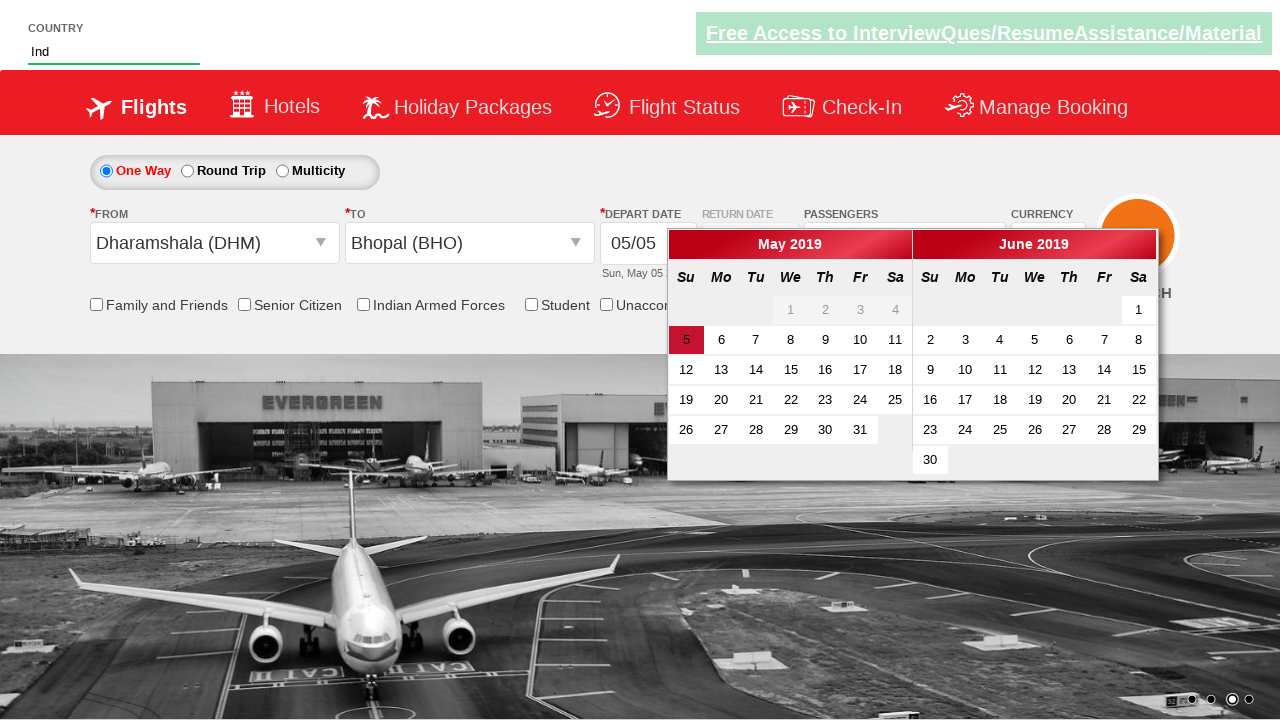

Waited for auto-suggest dropdown menu items to appear
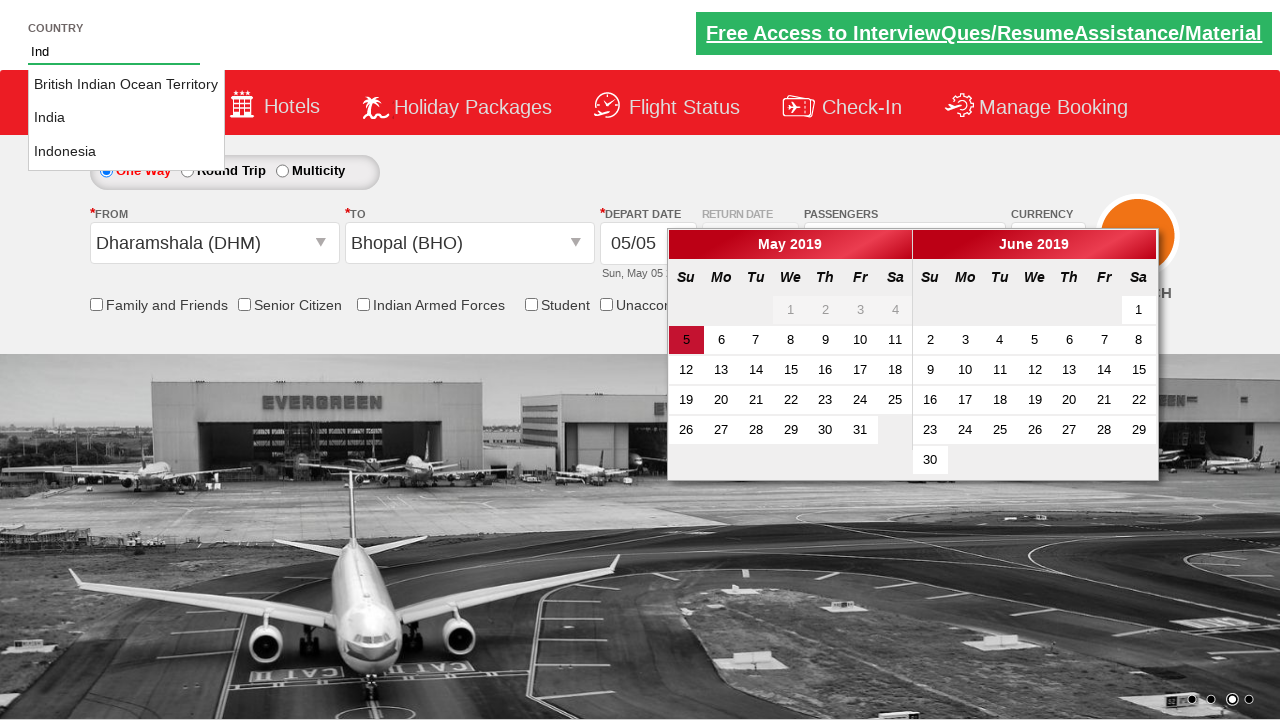

Retrieved list of auto-suggest country options
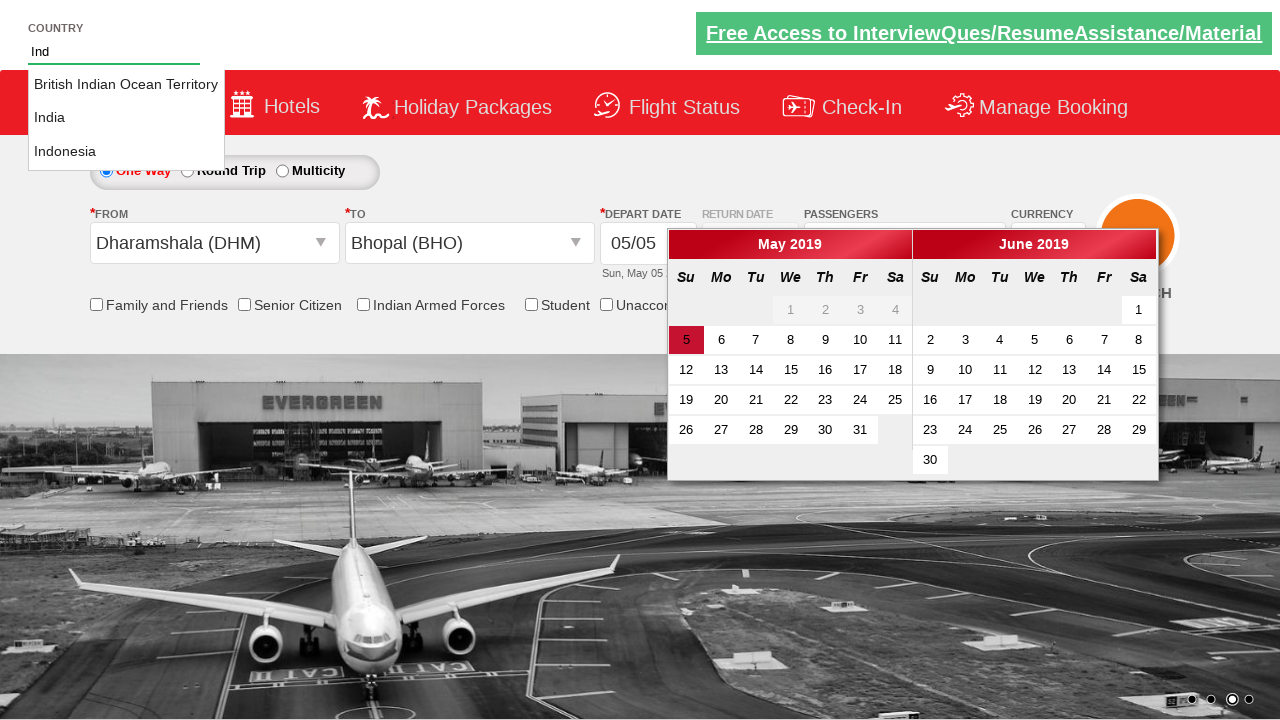

Selected India from auto-suggest dropdown options at (126, 118) on li.ui-menu-item a >> nth=1
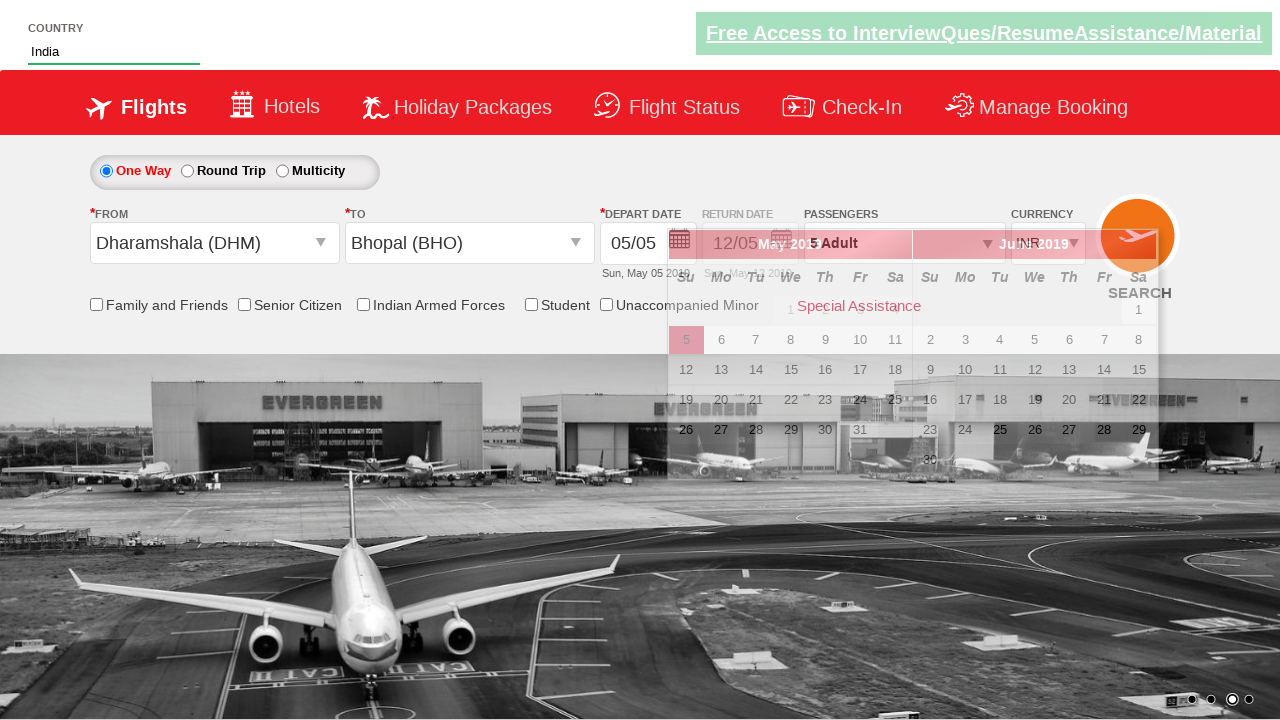

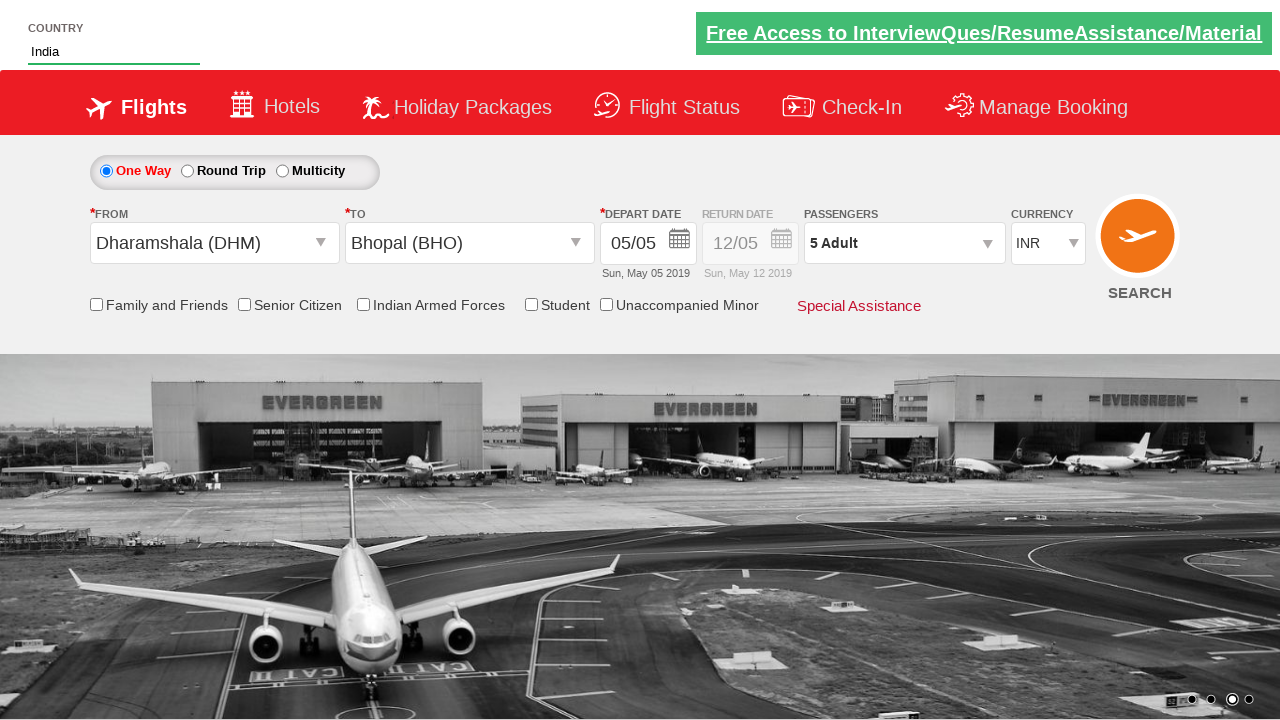